Tests opening a new tab by navigating to switch window page and clicking the new tab button

Starting URL: https://formy-project.herokuapp.com/autocomplete

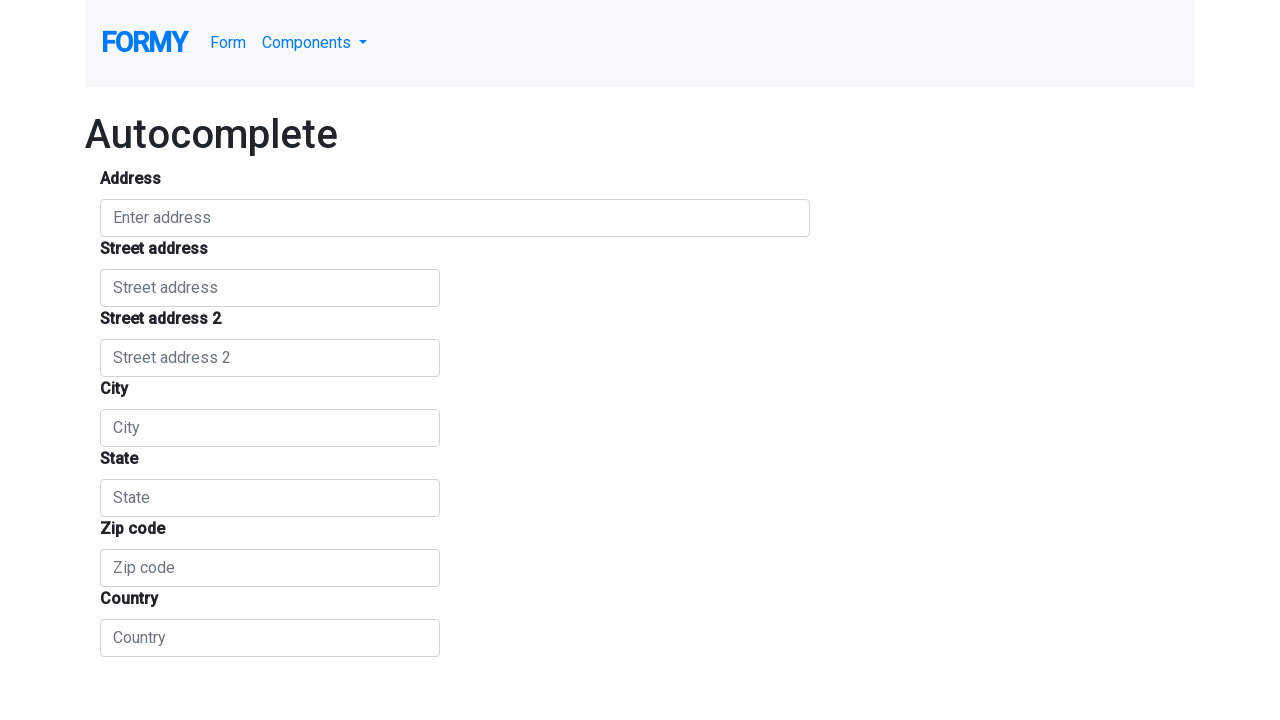

Clicked Components dropdown menu at (315, 43) on #navbarDropdownMenuLink
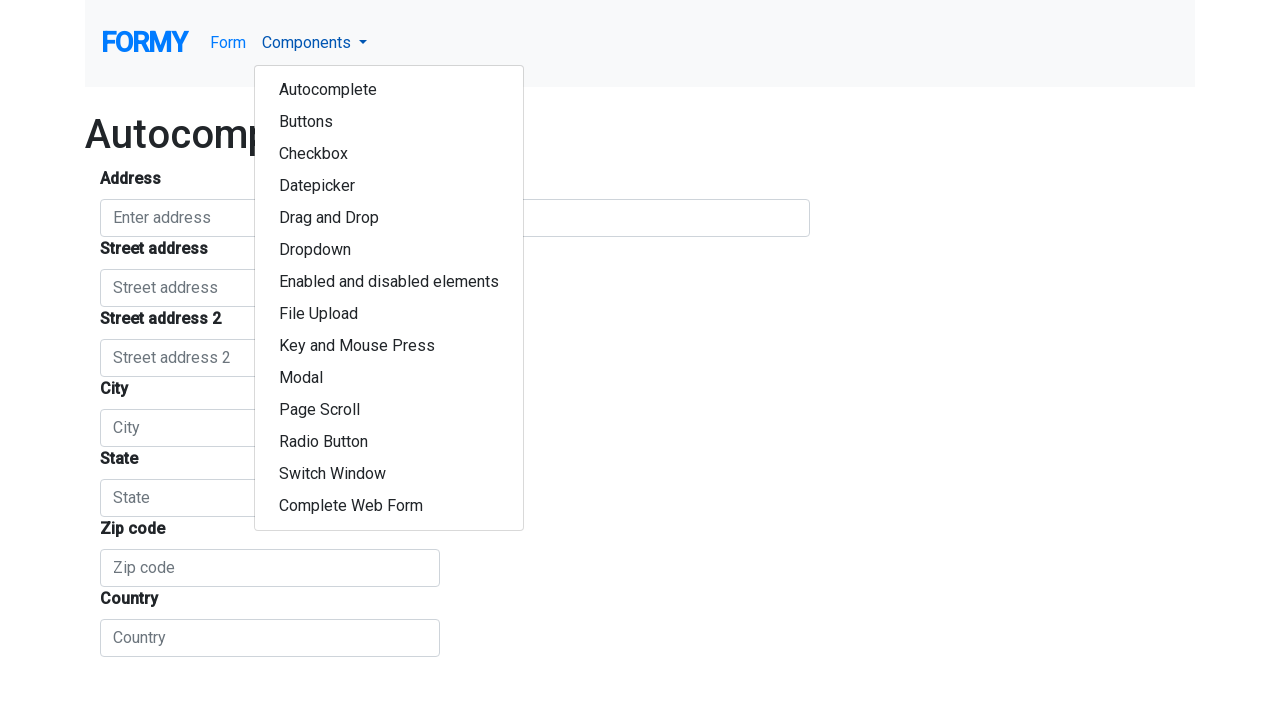

Clicked Switch Window option from dropdown at (389, 474) on text='Switch Window'
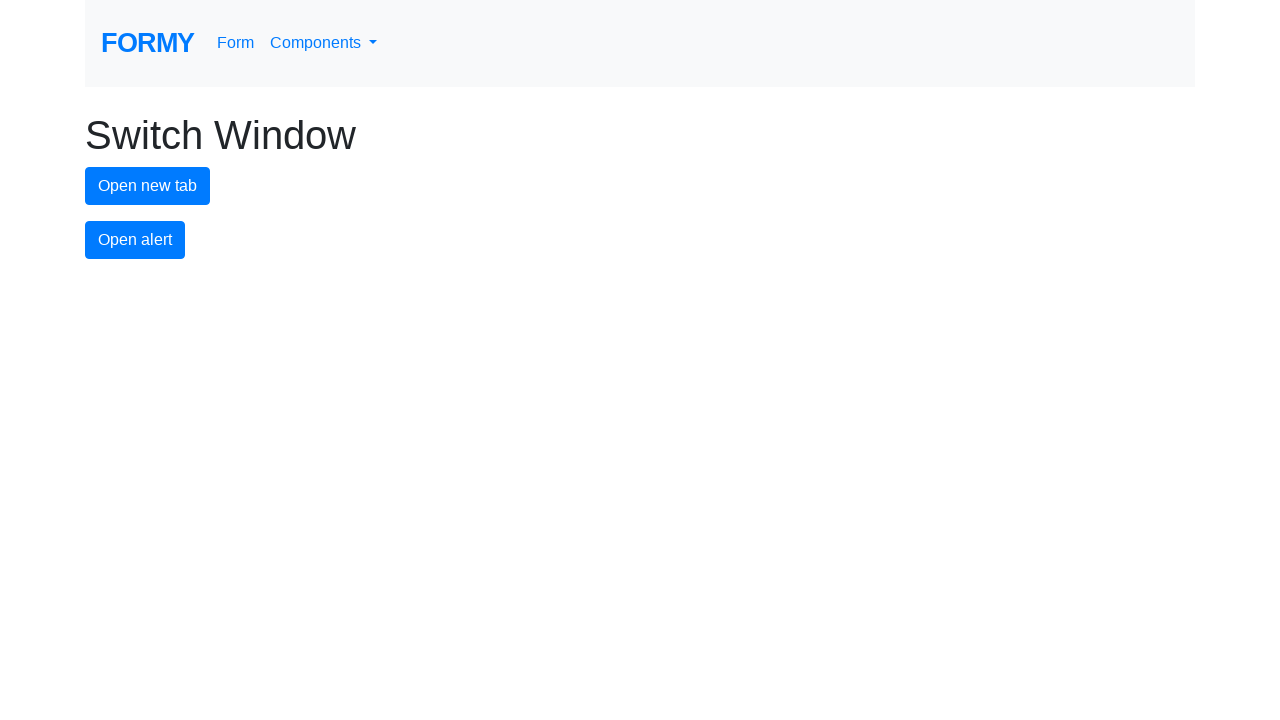

Clicked new tab button at (148, 186) on #new-tab-button
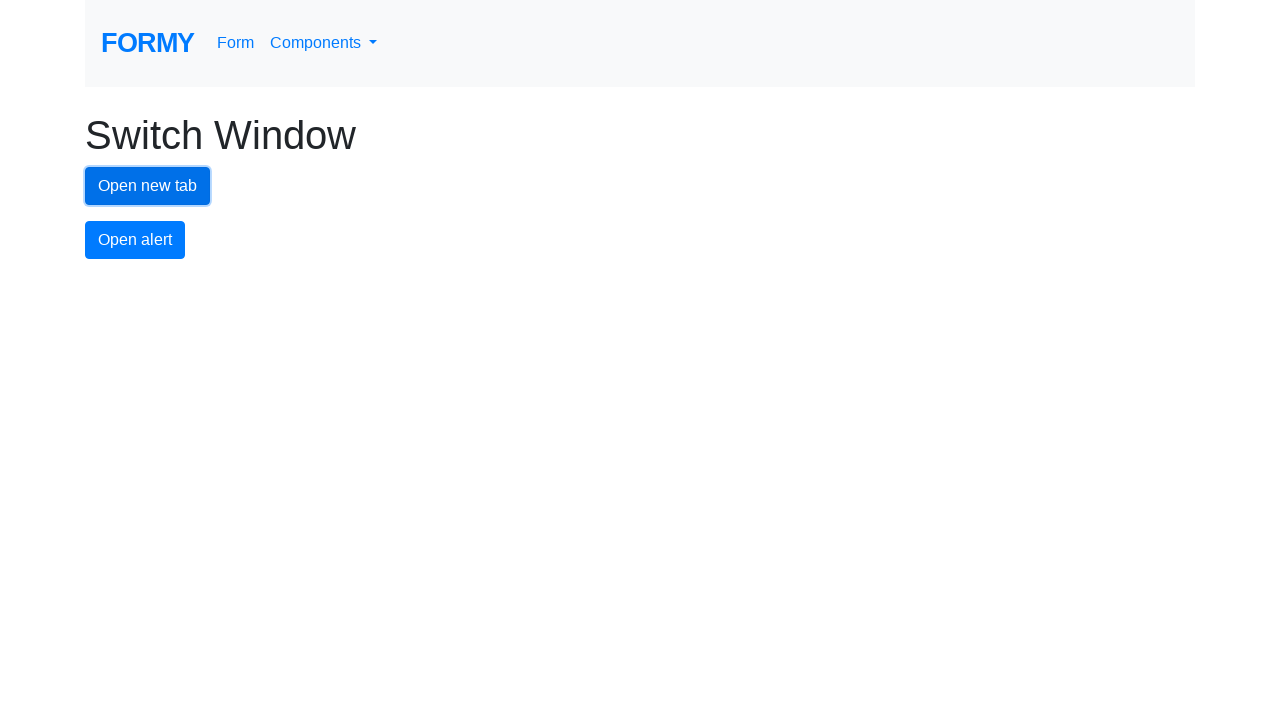

Waited for new tab to open
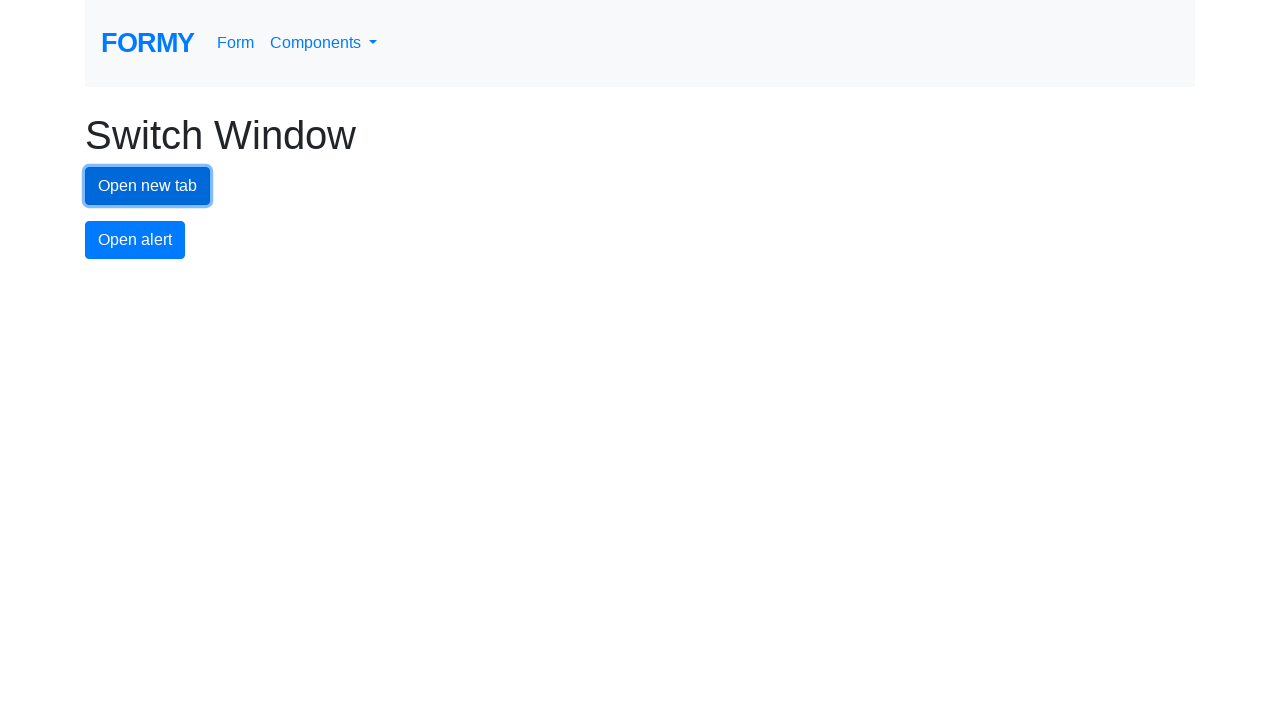

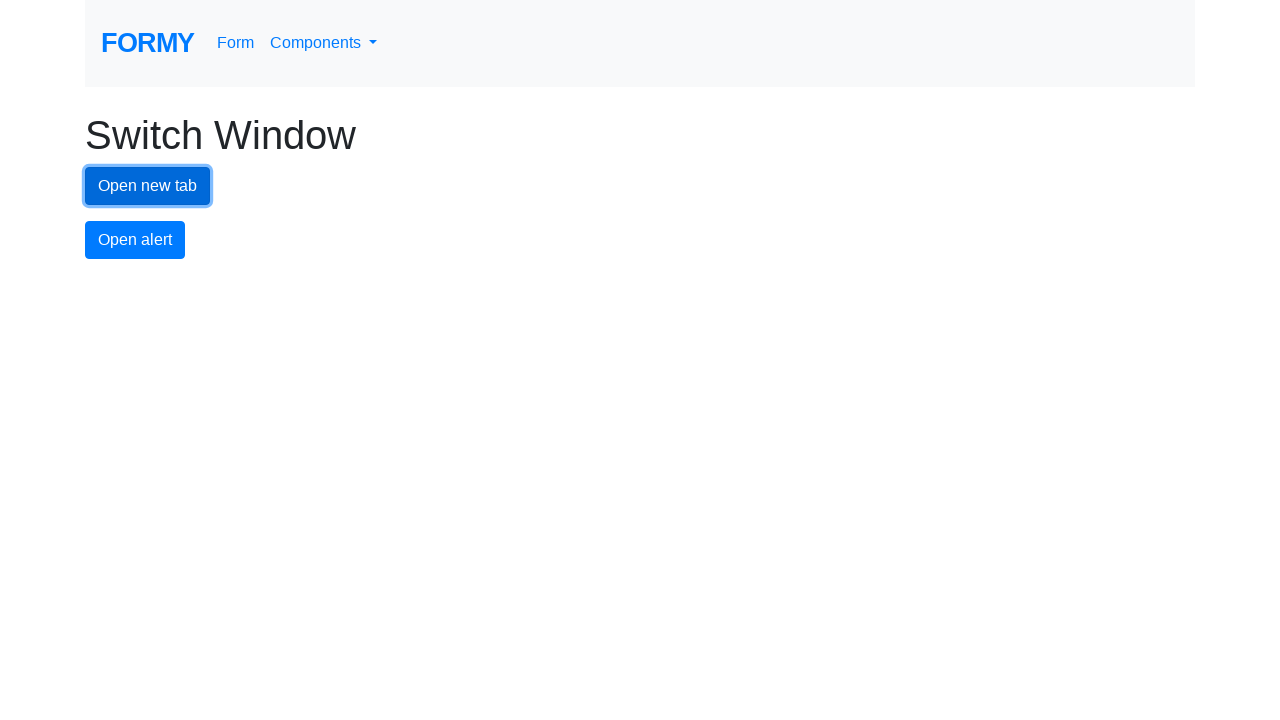